Tests filtering functionality including Active, Completed, All views and back button navigation

Starting URL: https://demo.playwright.dev/todomvc

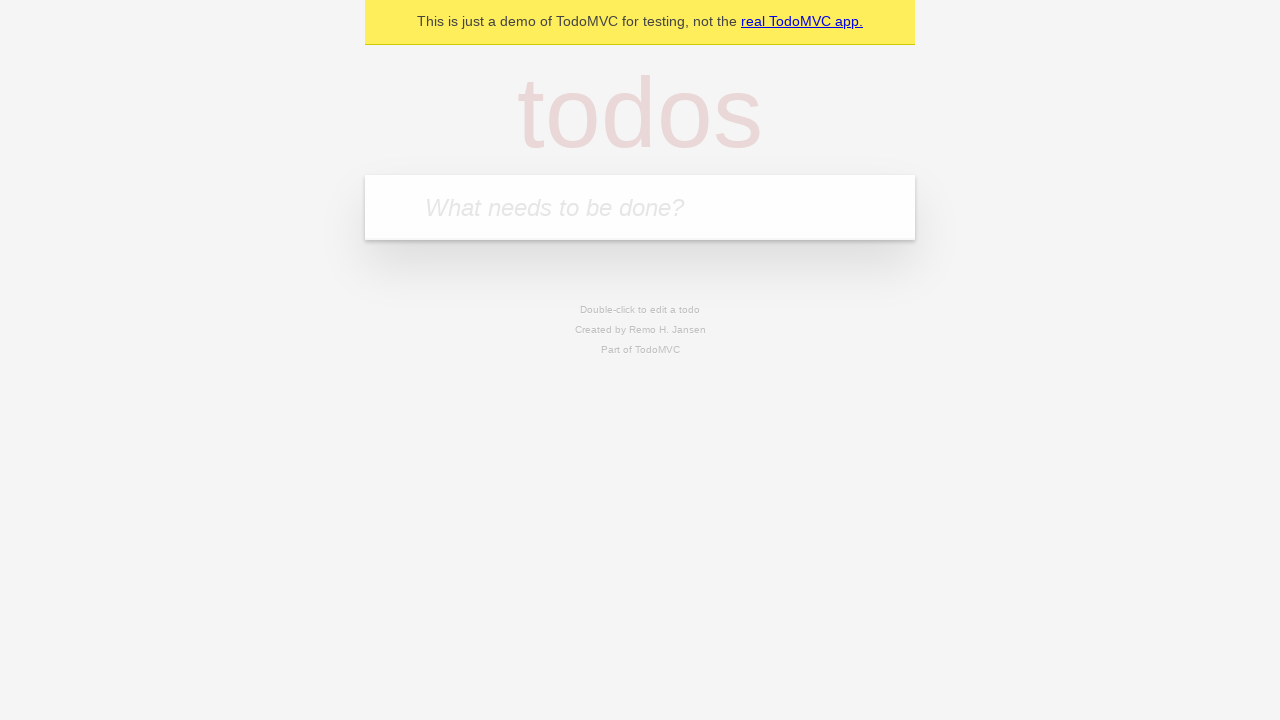

Filled input field with 'buy some cheese' on internal:attr=[placeholder="What needs to be done?"i]
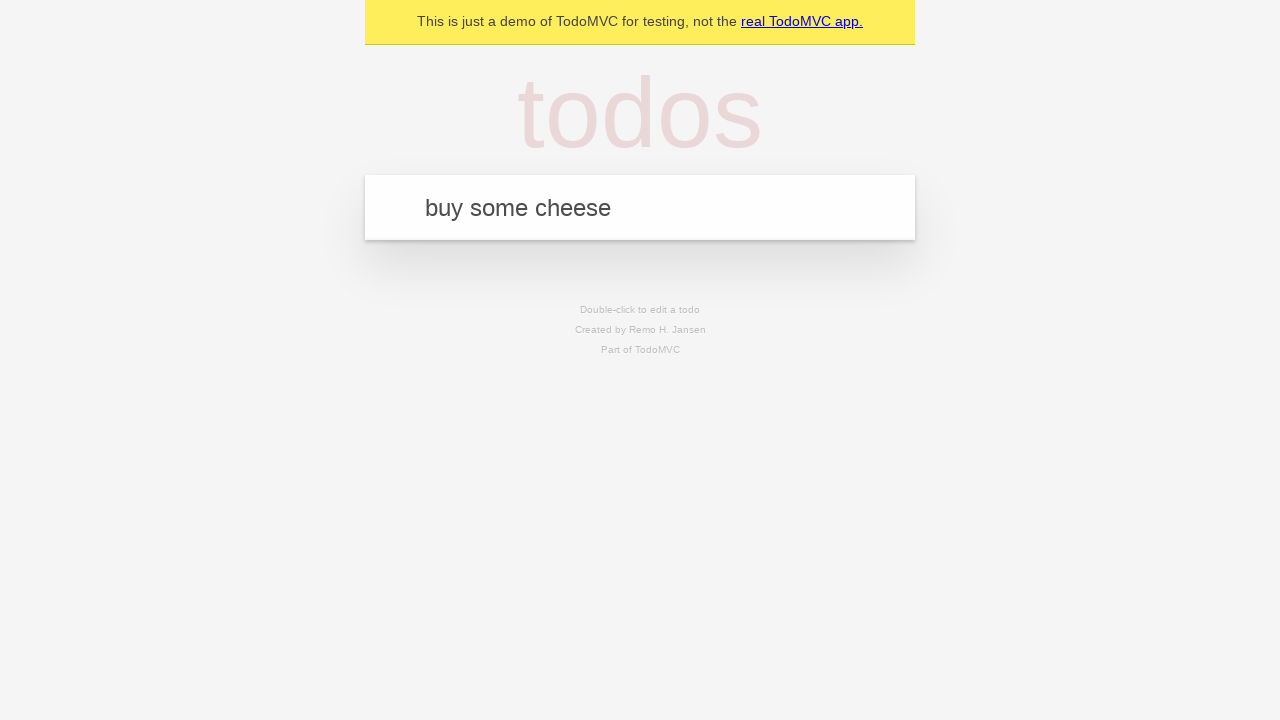

Pressed Enter to add first todo item on internal:attr=[placeholder="What needs to be done?"i]
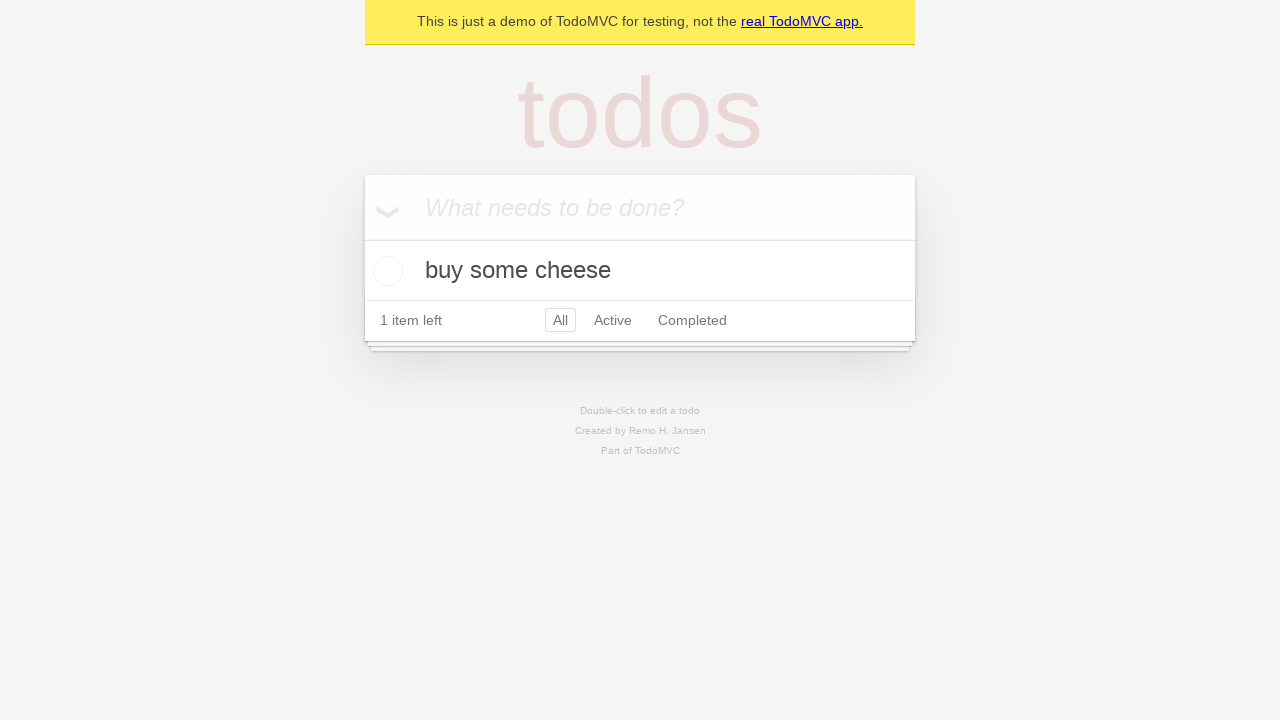

Filled input field with 'feed the cat' on internal:attr=[placeholder="What needs to be done?"i]
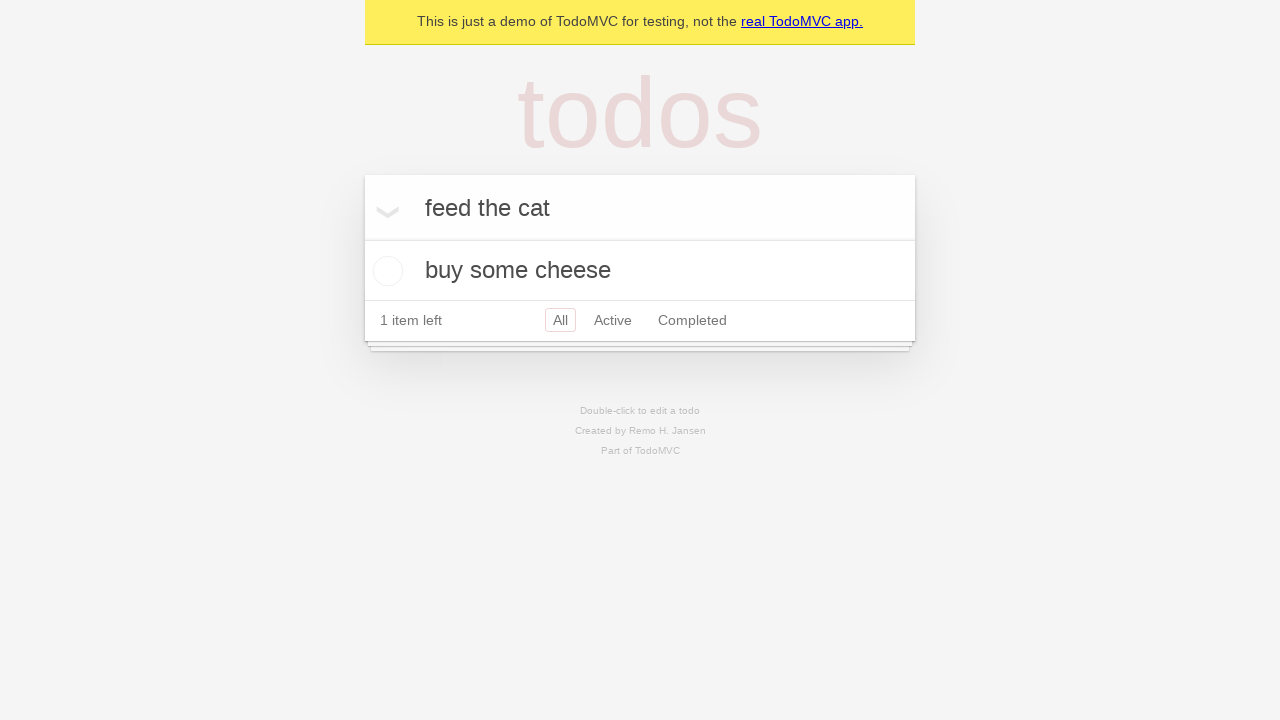

Pressed Enter to add second todo item on internal:attr=[placeholder="What needs to be done?"i]
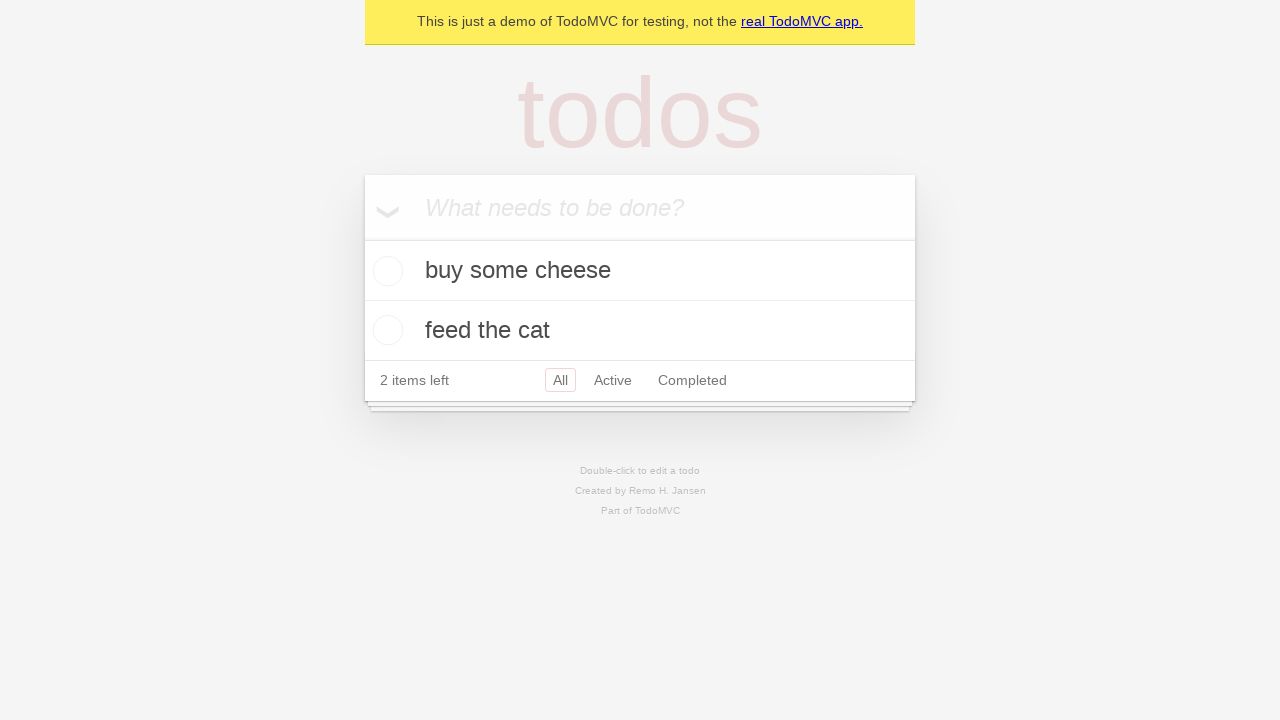

Filled input field with 'book a doctors appointment' on internal:attr=[placeholder="What needs to be done?"i]
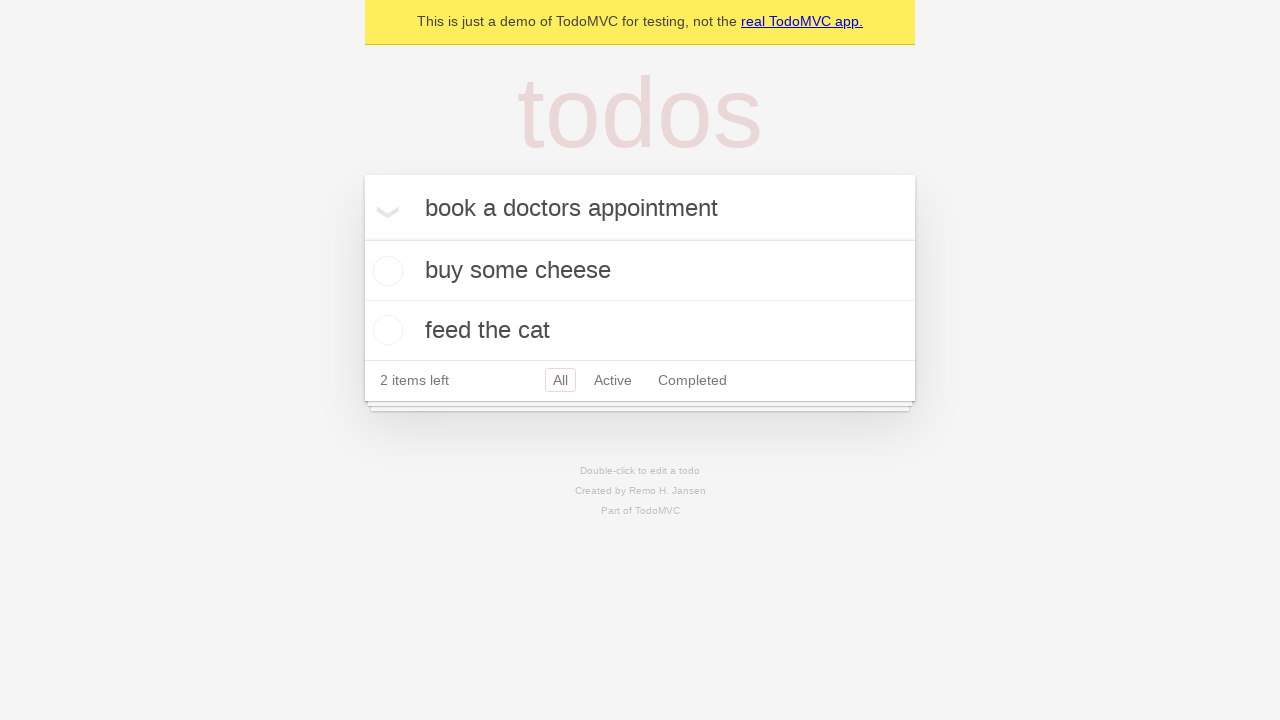

Pressed Enter to add third todo item on internal:attr=[placeholder="What needs to be done?"i]
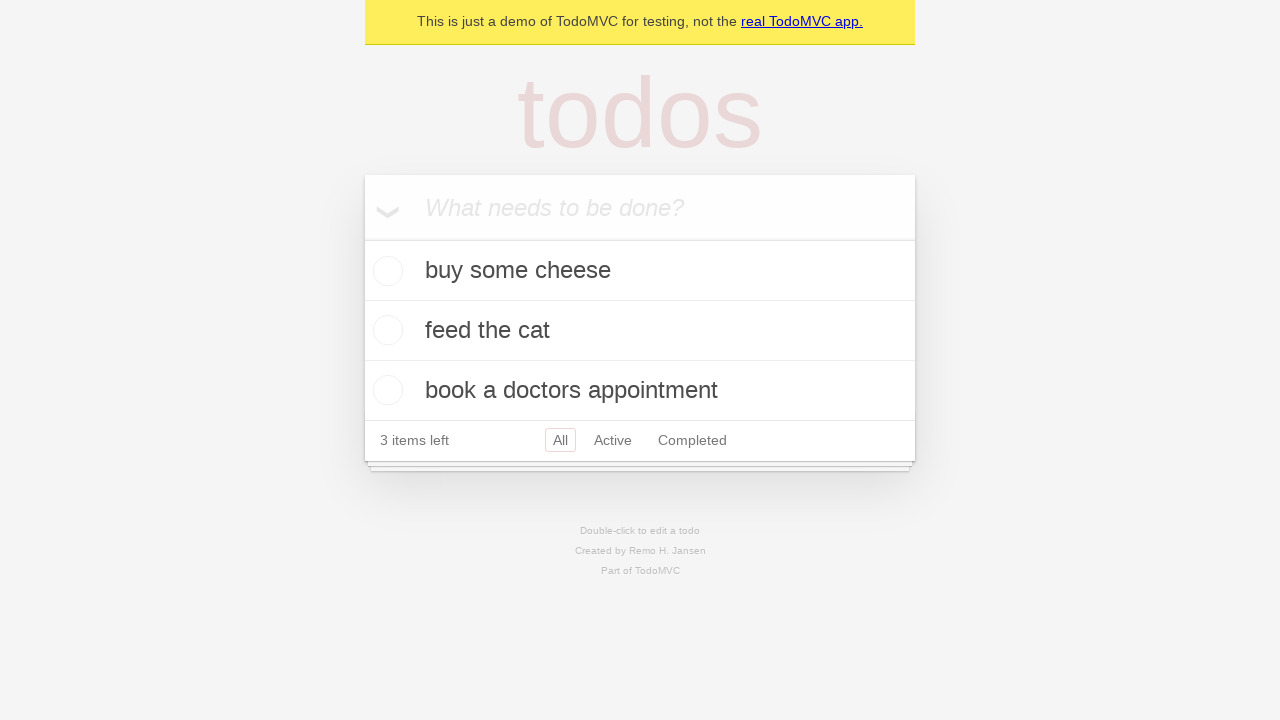

Checked the second todo item to mark it as completed at (385, 330) on .todo-list li .toggle >> nth=1
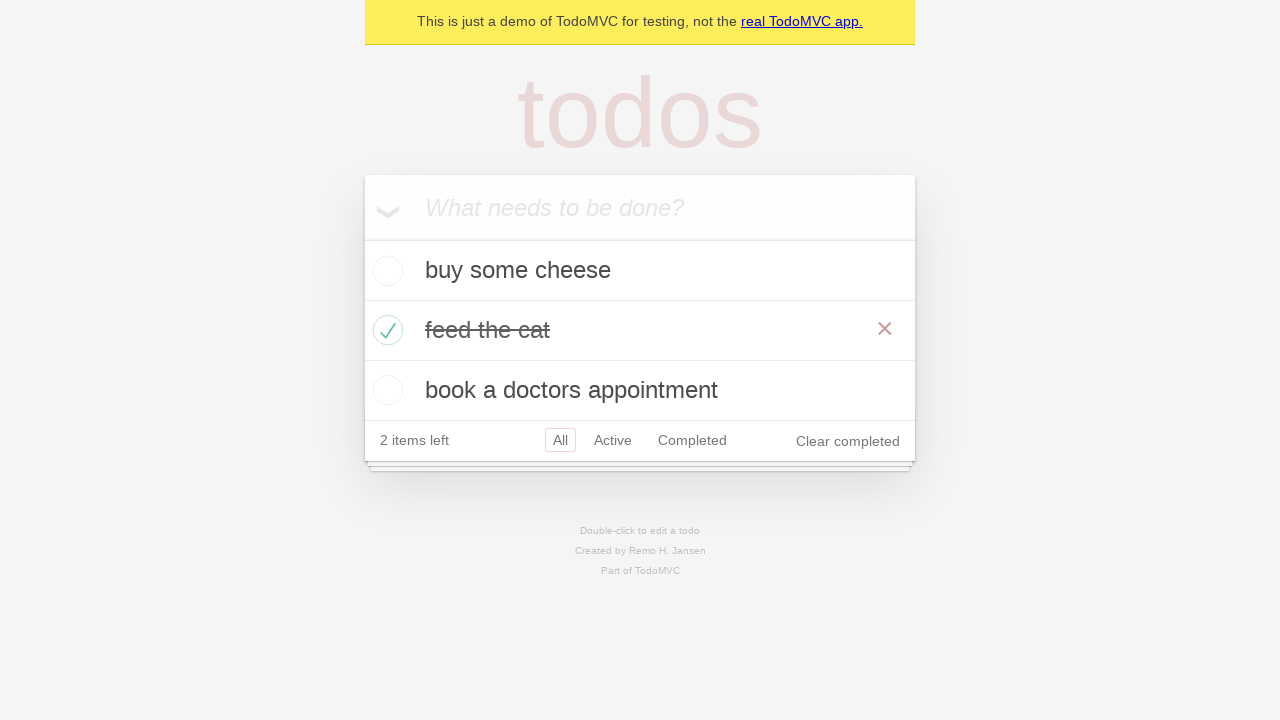

Clicked Active filter to display active items at (613, 440) on internal:role=link[name="Active"i]
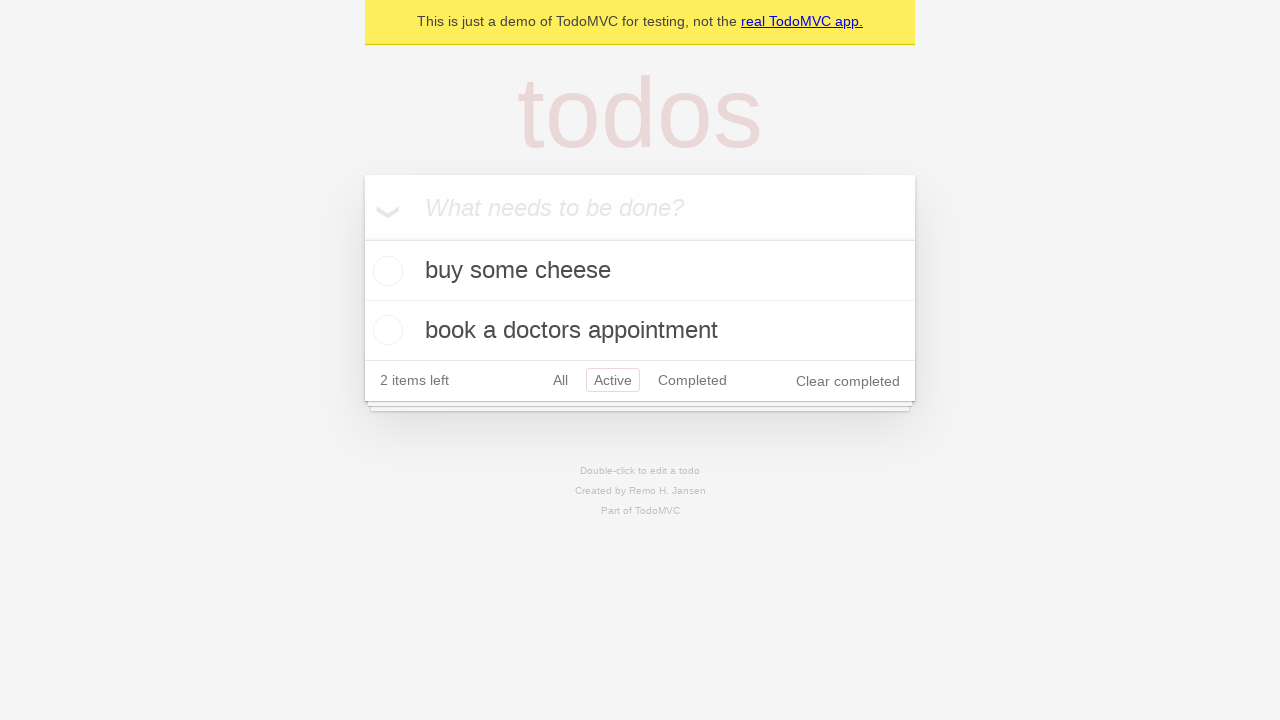

Clicked All filter to display all items at (560, 380) on internal:role=link[name="All"i]
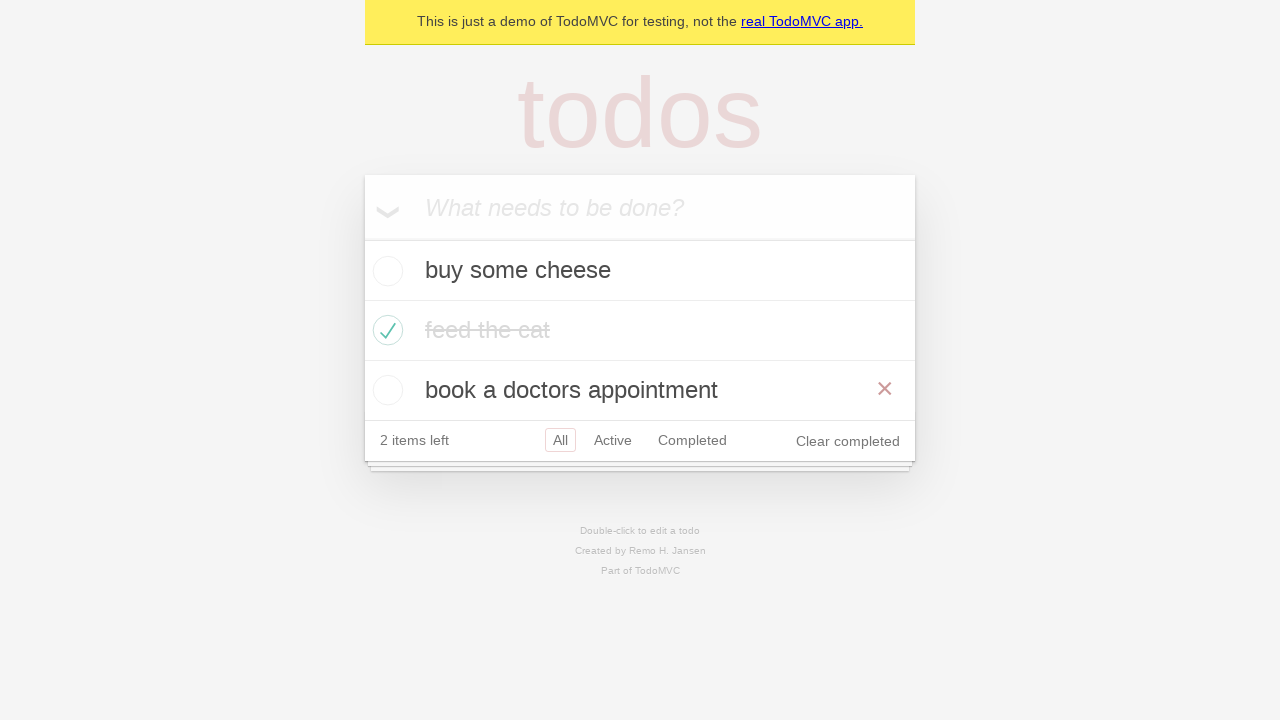

Clicked Completed filter to display completed items at (692, 440) on internal:role=link[name="Completed"i]
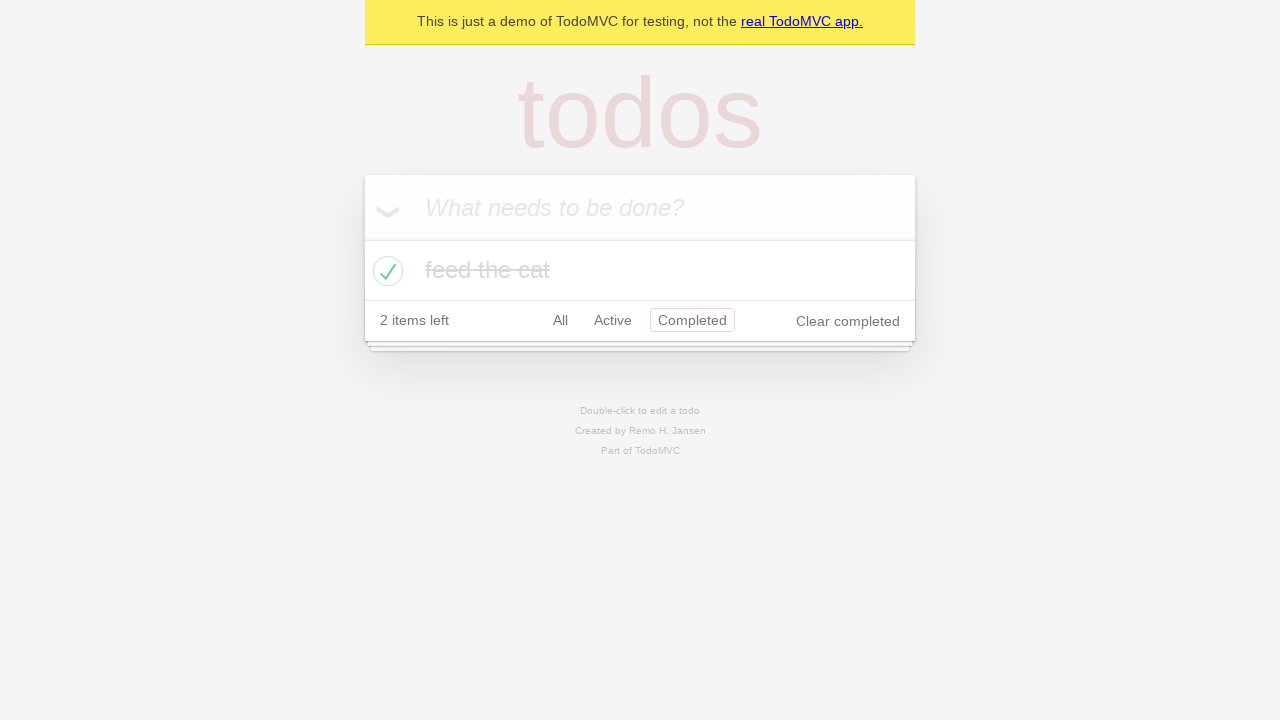

Navigated back to All filter view
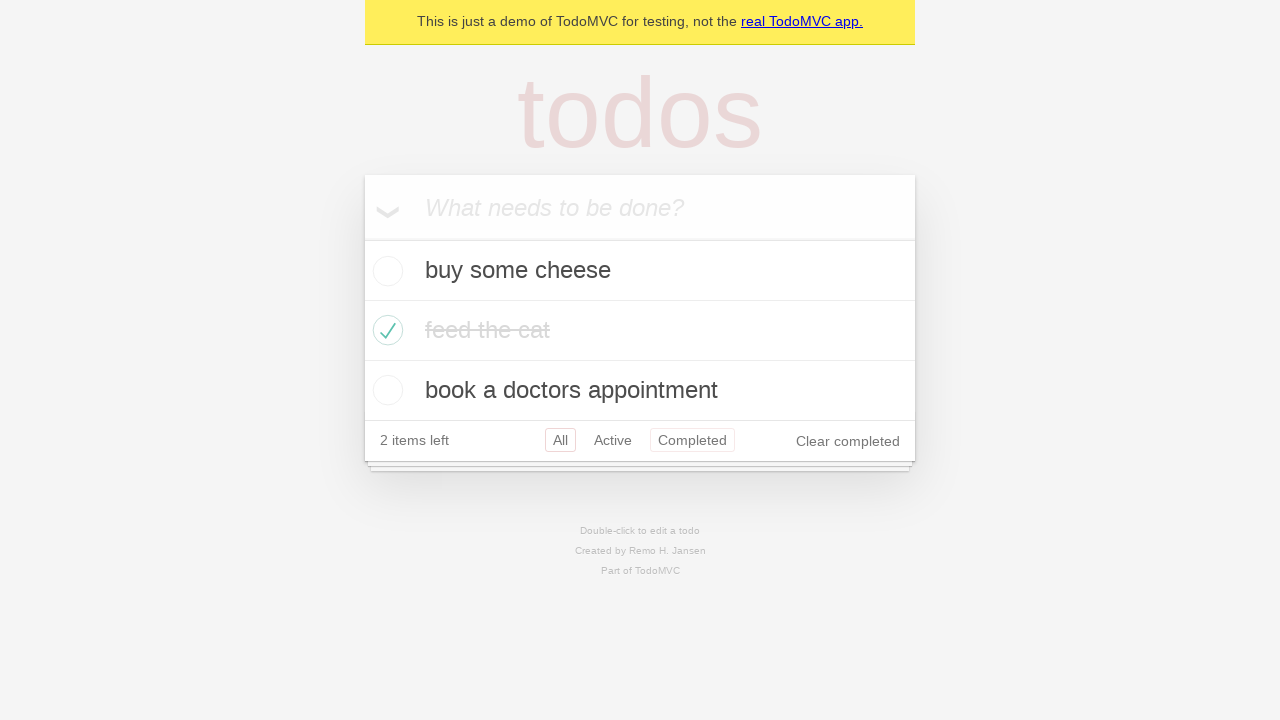

Navigated back to Active filter view
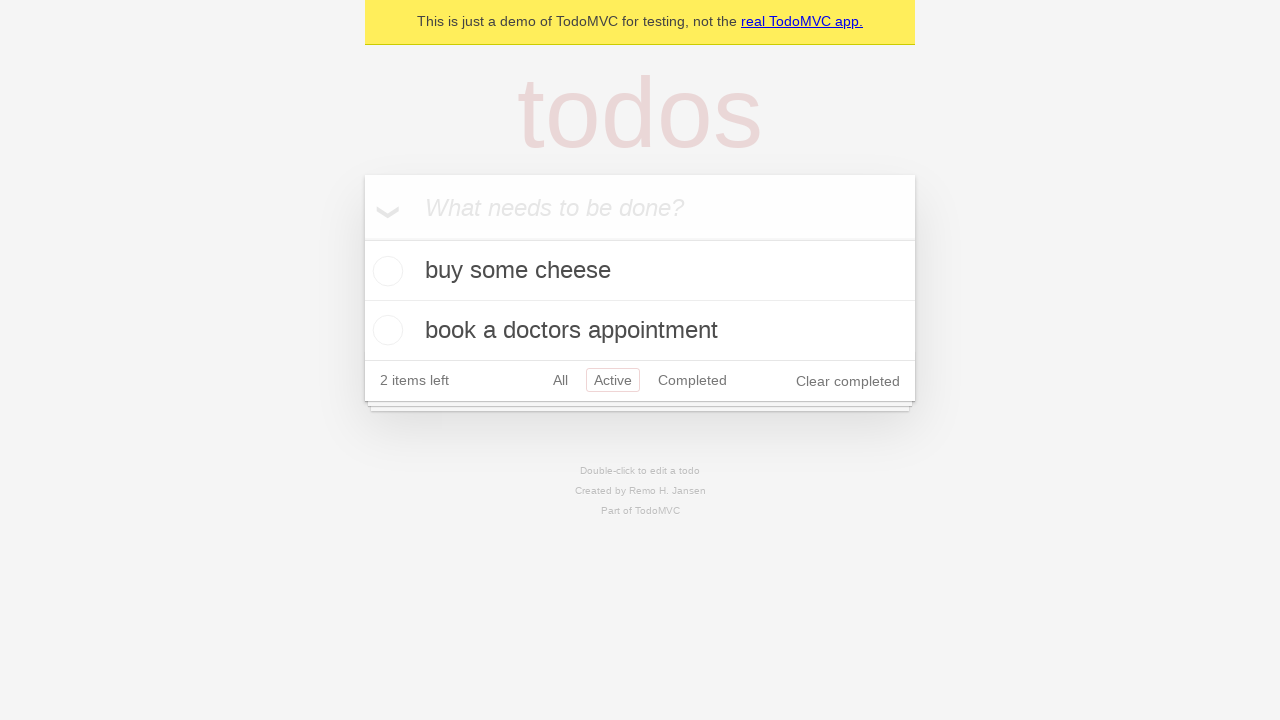

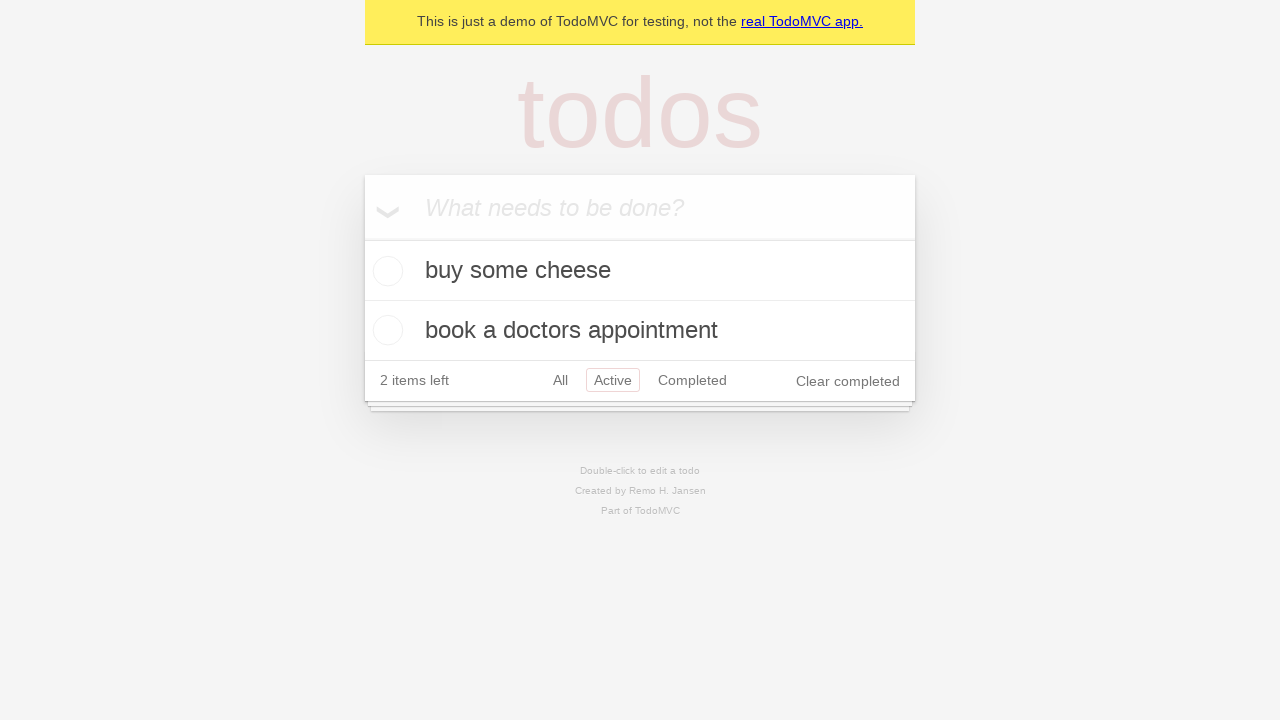